Navigates to W3Schools HTML tables page and verifies that the customers table is present with rows

Starting URL: https://www.w3schools.com/html/html_tables.asp

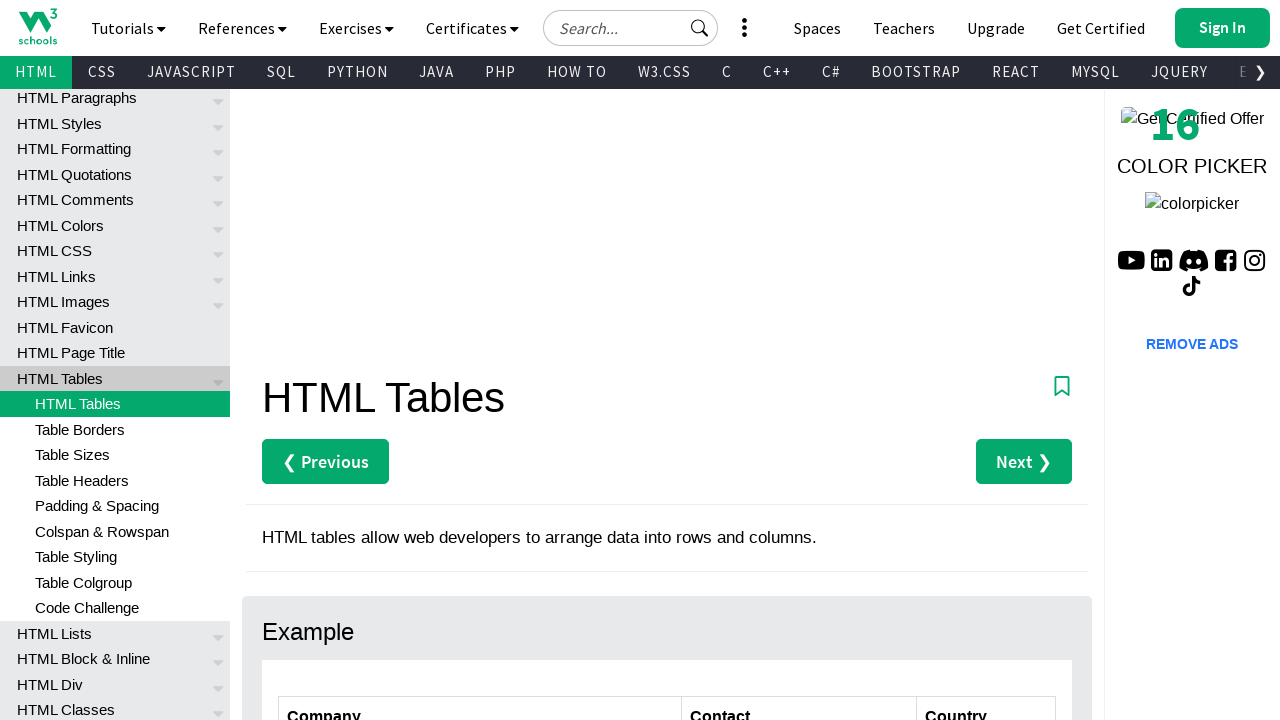

Navigated to W3Schools HTML tables page
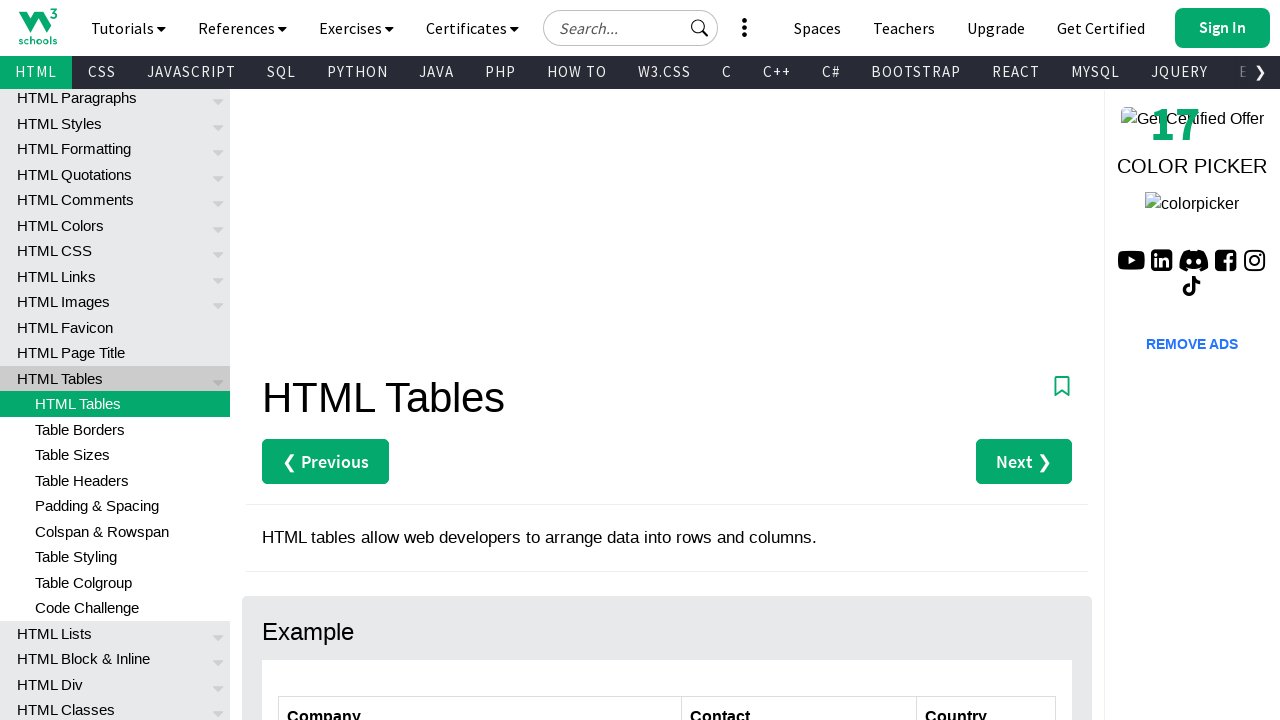

Customers table is present on the page
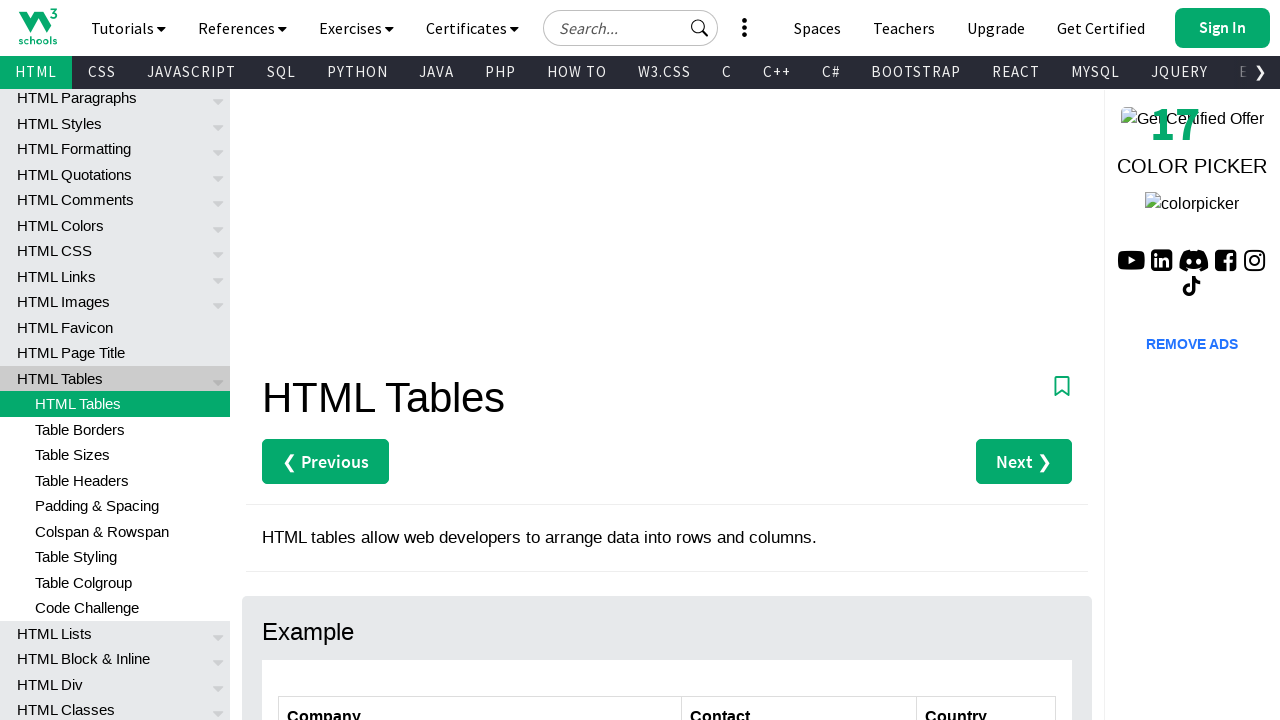

Verified that table rows are present in the customers table
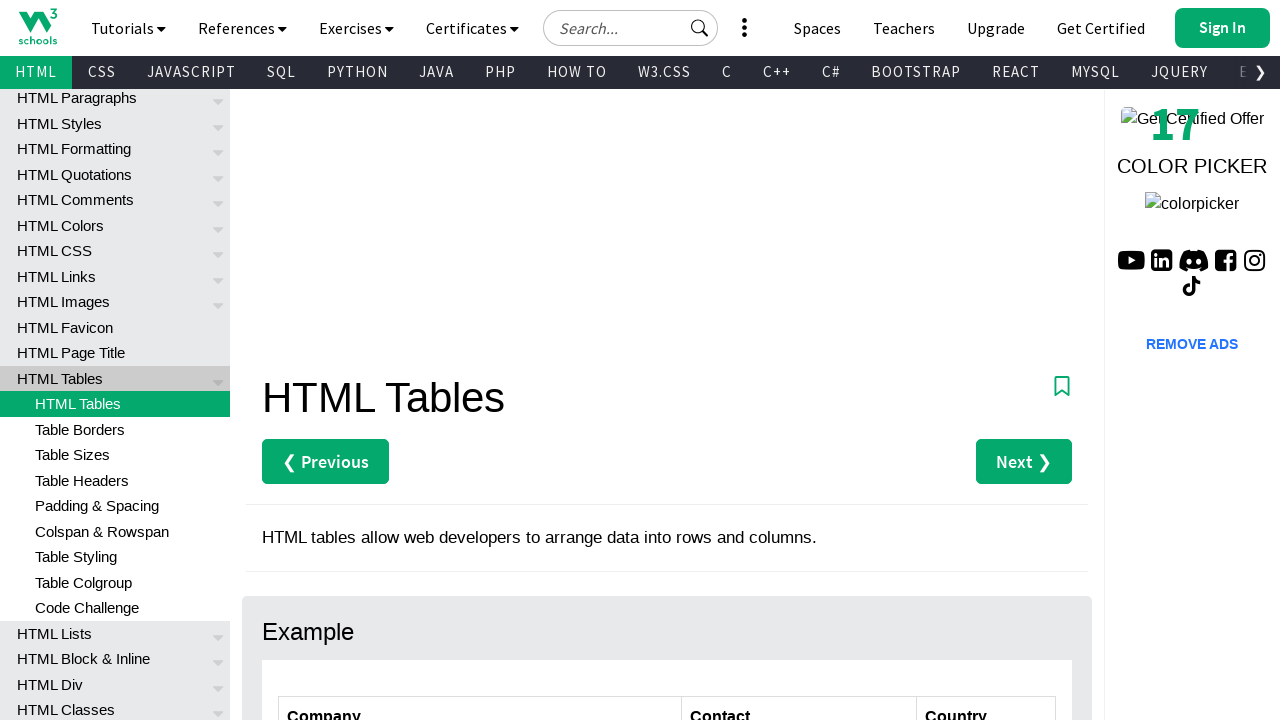

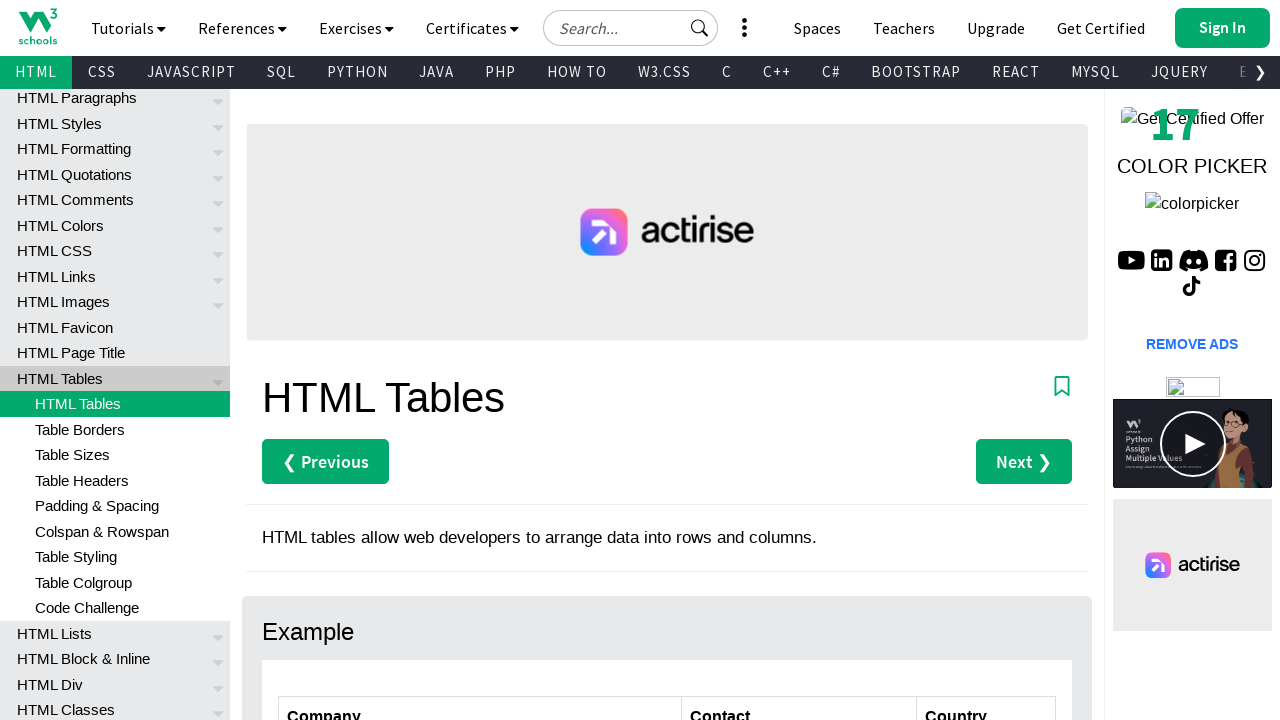